Tests dynamic control manipulation by removing a checkbox, verifying it's gone, adding it back, and verifying it reappears

Starting URL: http://the-internet.herokuapp.com/dynamic_controls

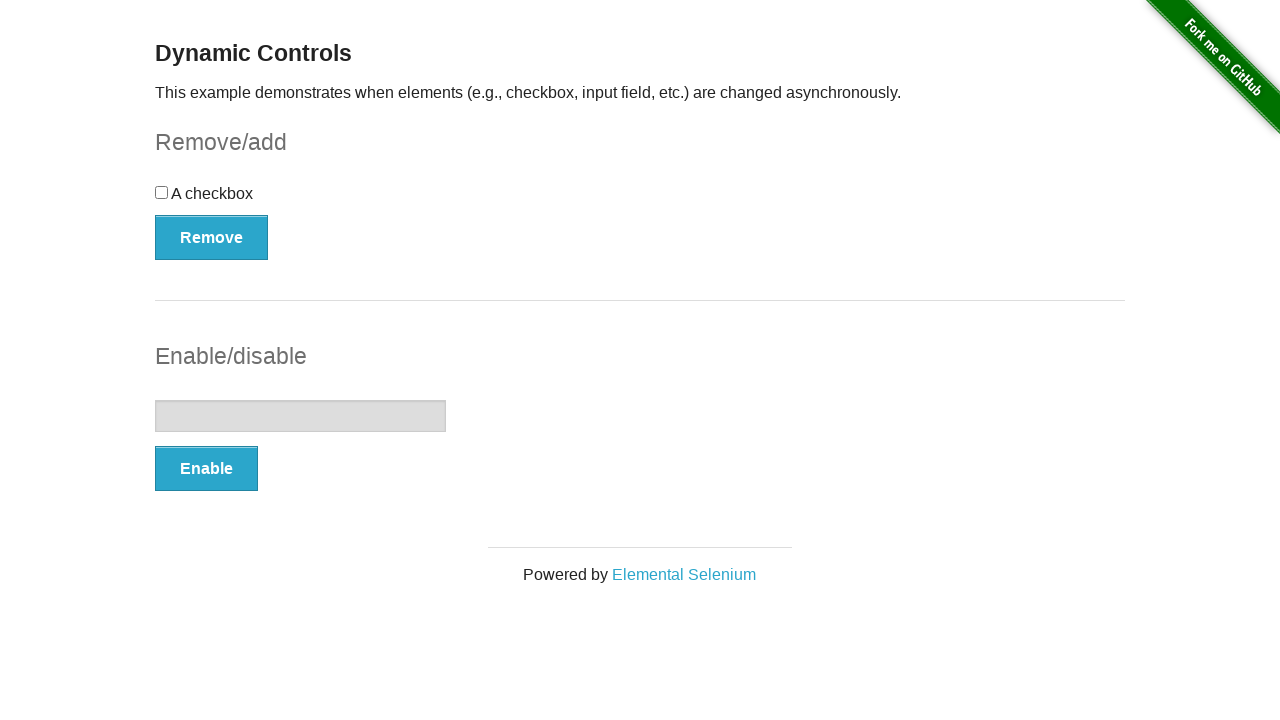

Clicked Remove button to remove checkbox at (212, 237) on xpath=//button[contains(text(),'Remove')]
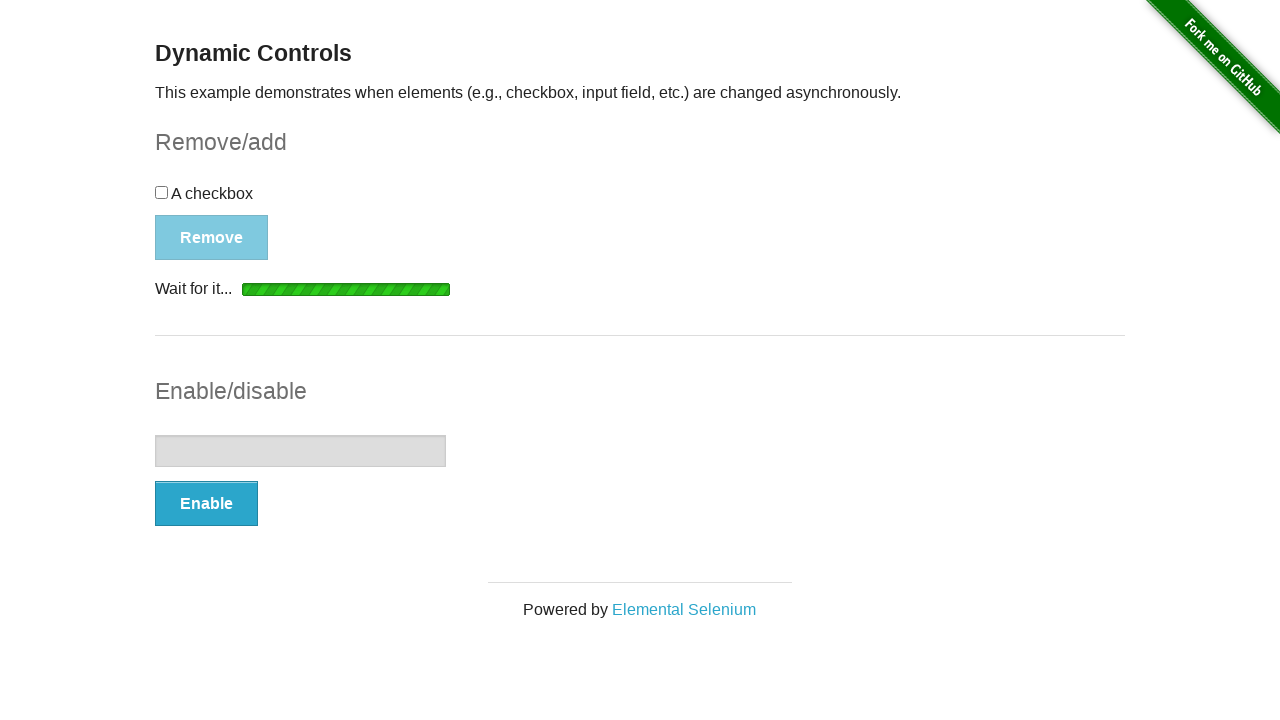

Verified checkbox is hidden after removal
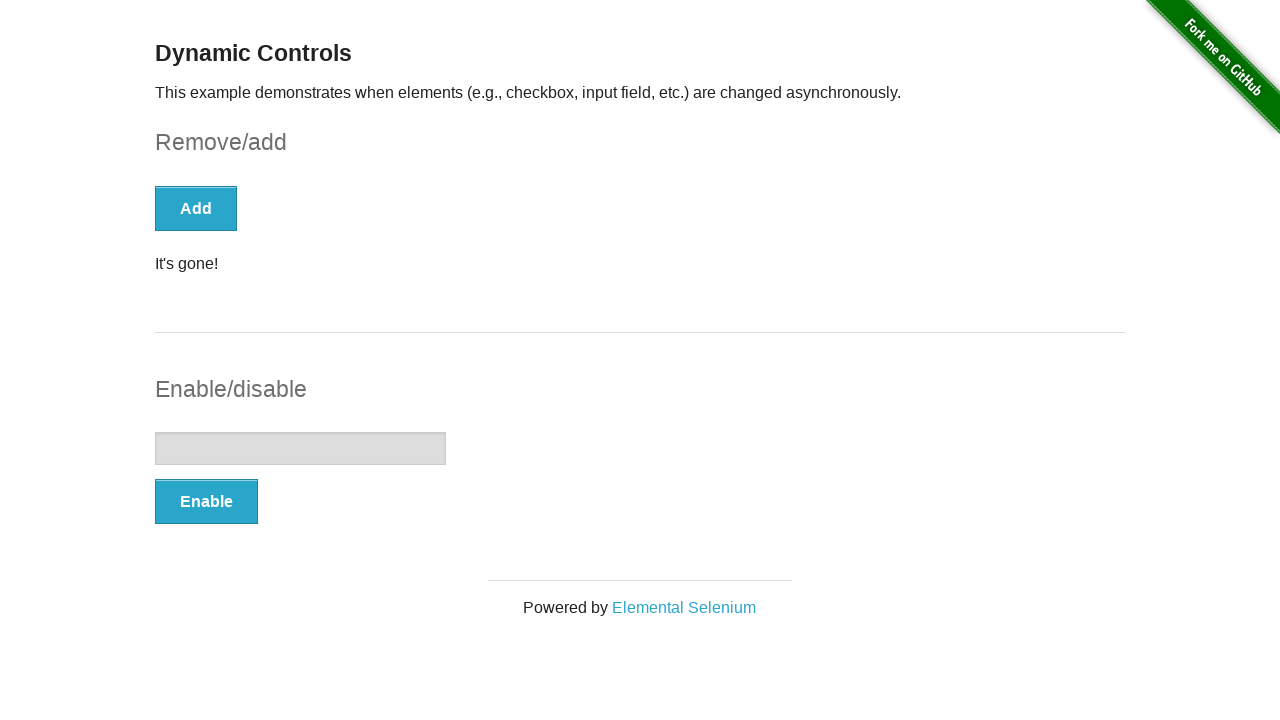

Clicked Add button to restore checkbox at (196, 208) on xpath=//button[contains(text(),'Add')]
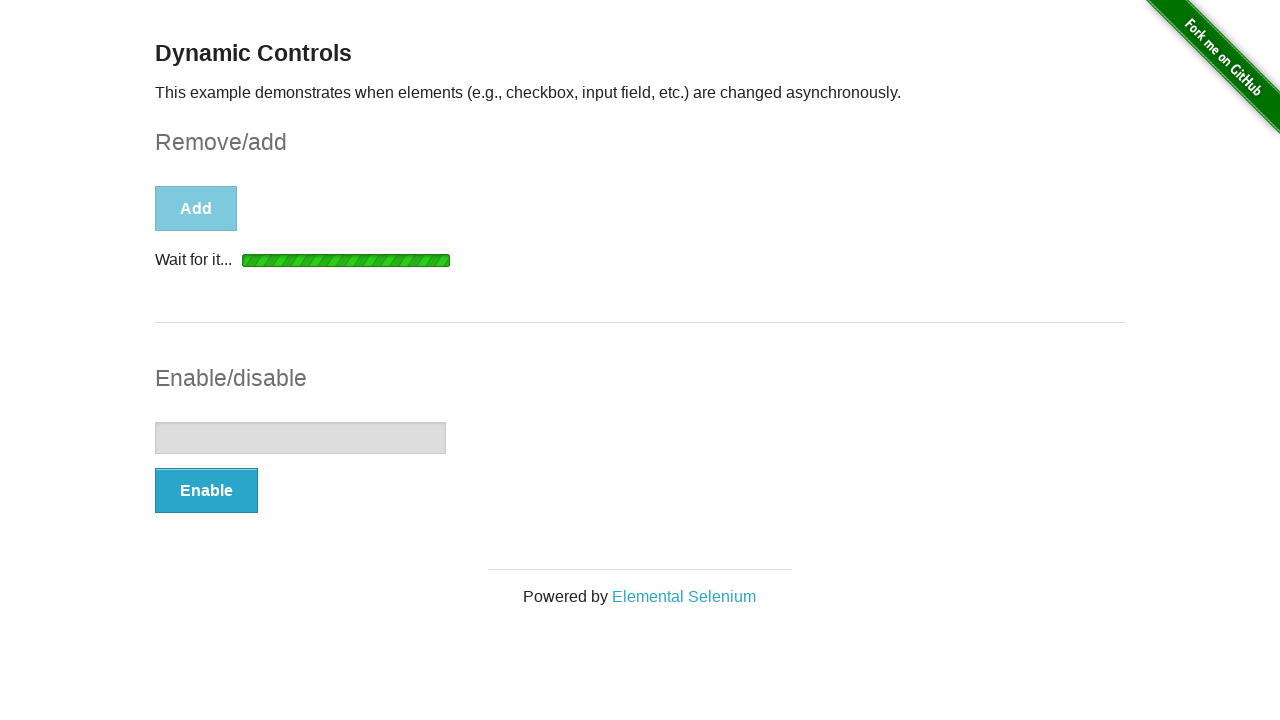

Verified checkbox is visible after being re-added
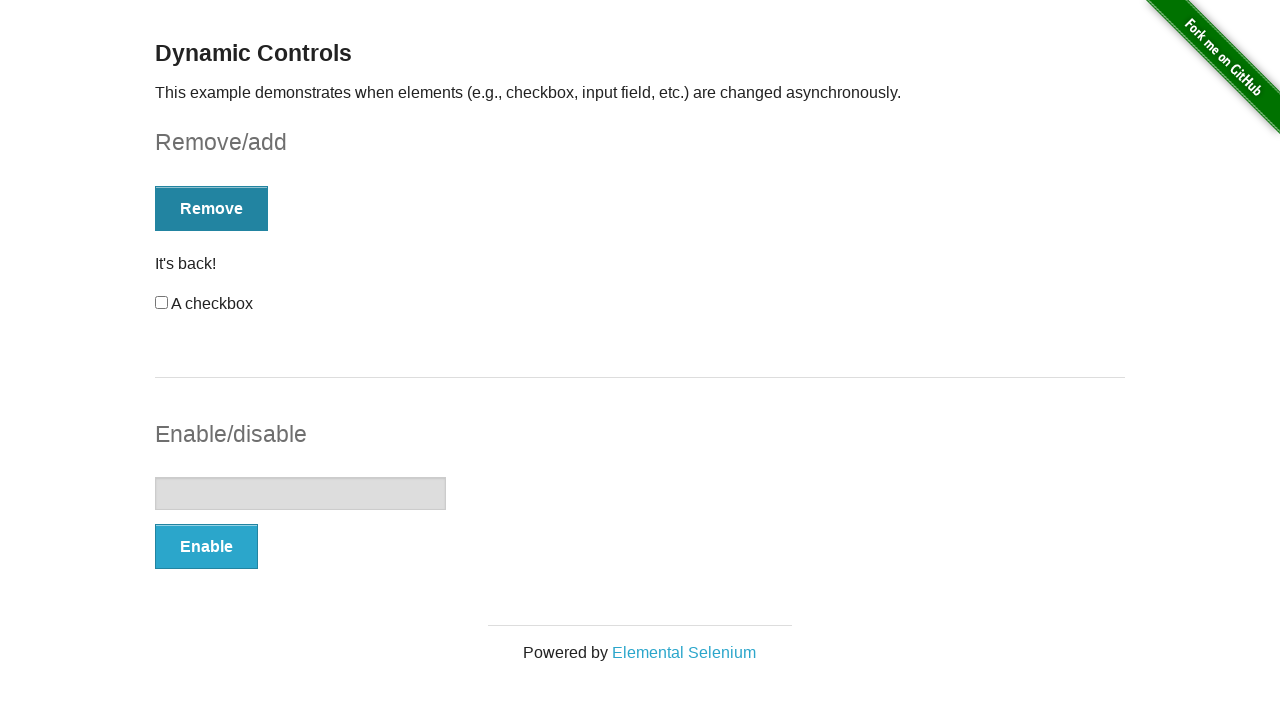

Assertion passed: checkbox is visible
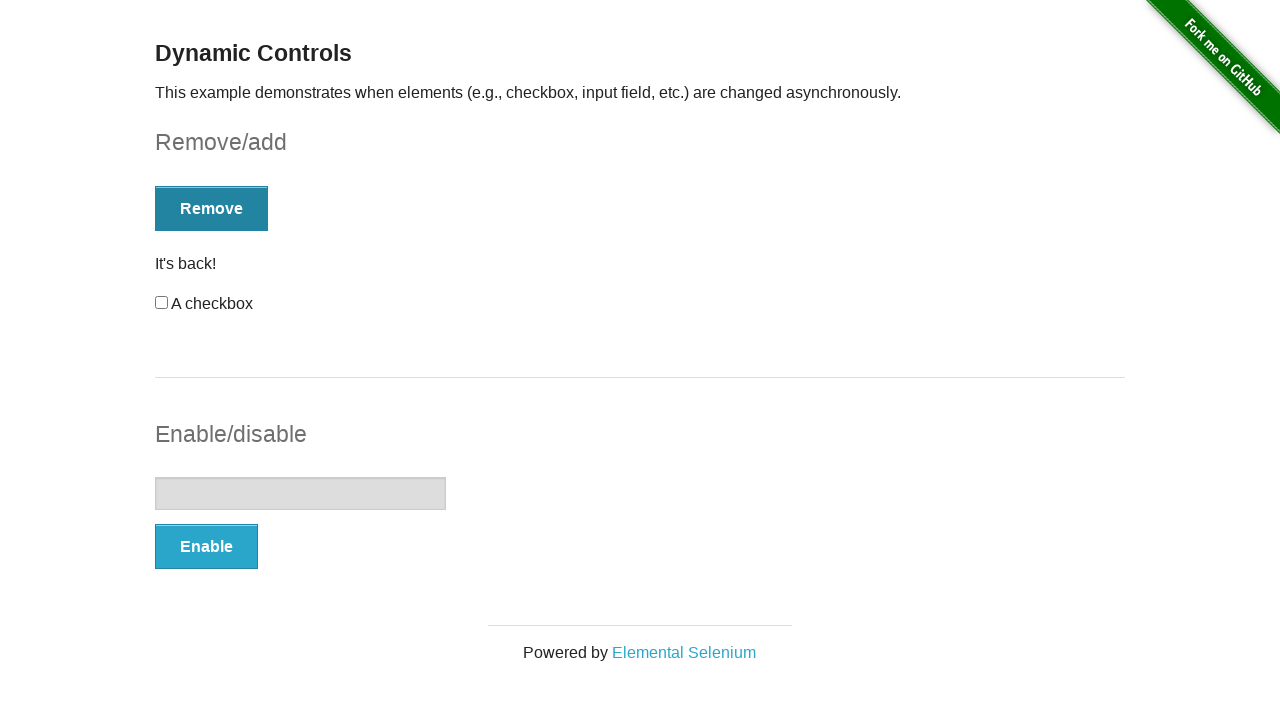

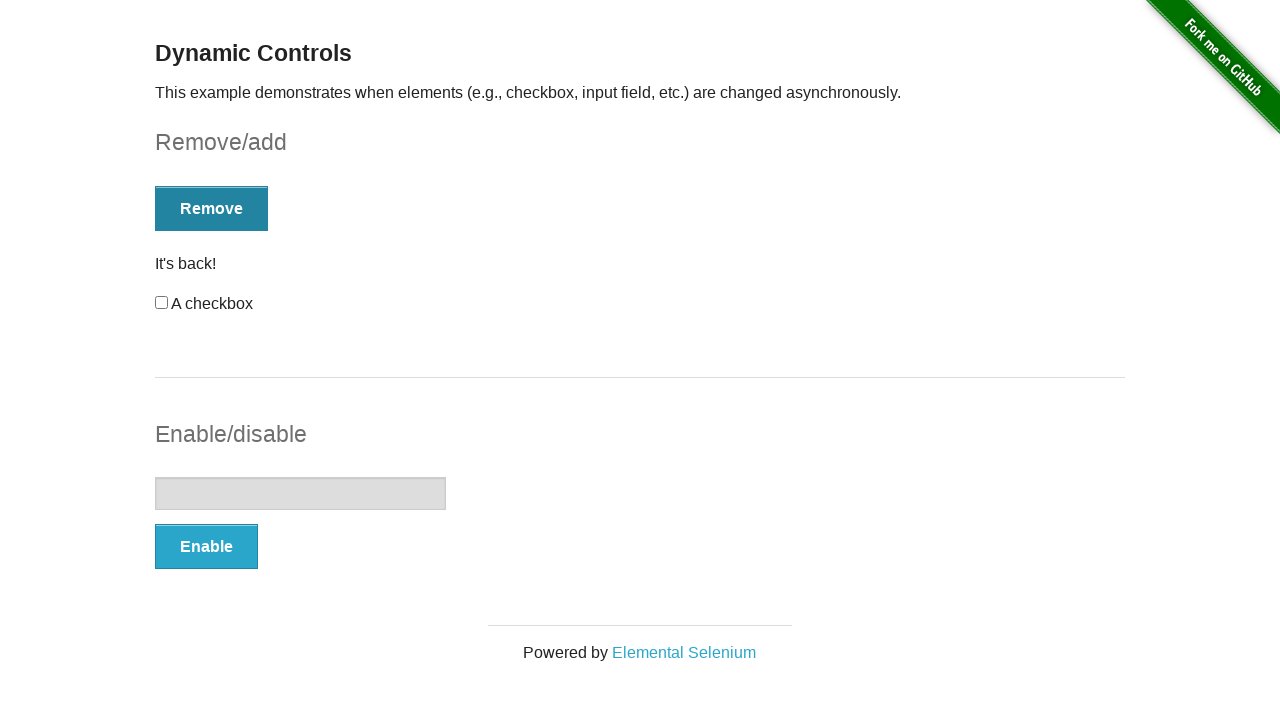